Tests an e-commerce flow by searching for products, adding items to cart, proceeding to checkout, and completing the order with country selection

Starting URL: https://rahulshettyacademy.com/seleniumPractise/#/

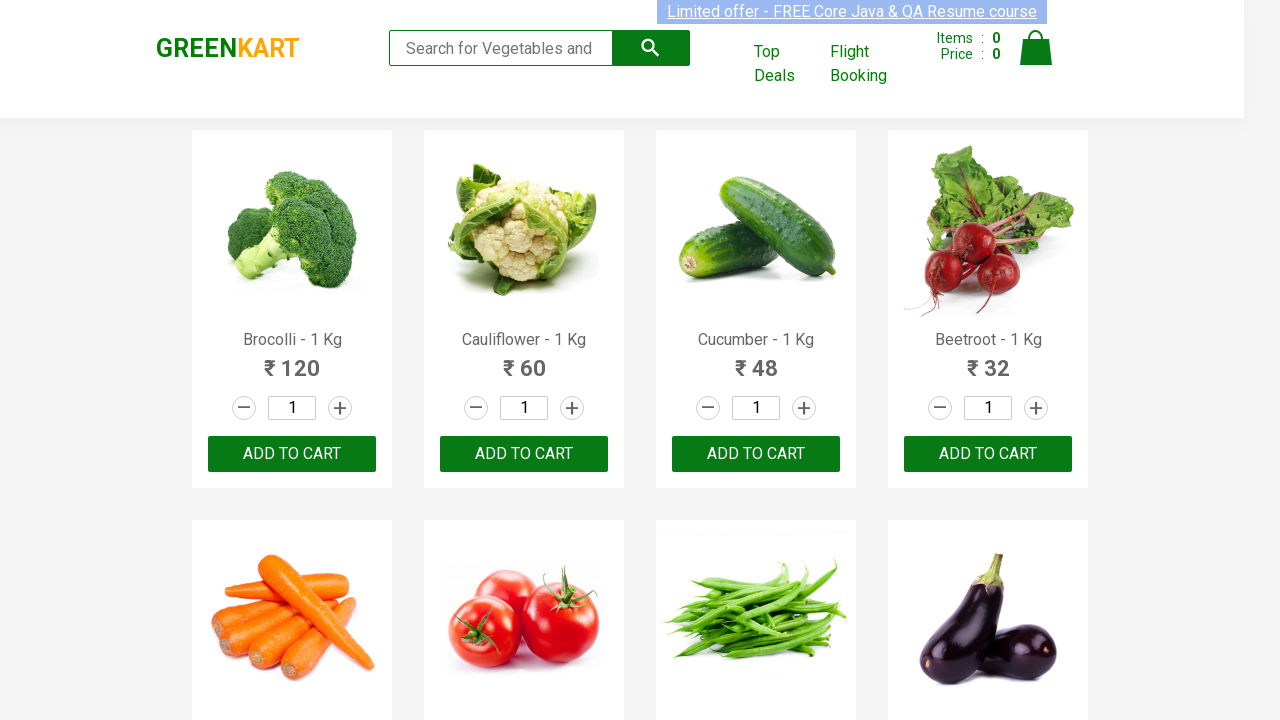

Filled search field with 'ca' to find products on .search-keyword
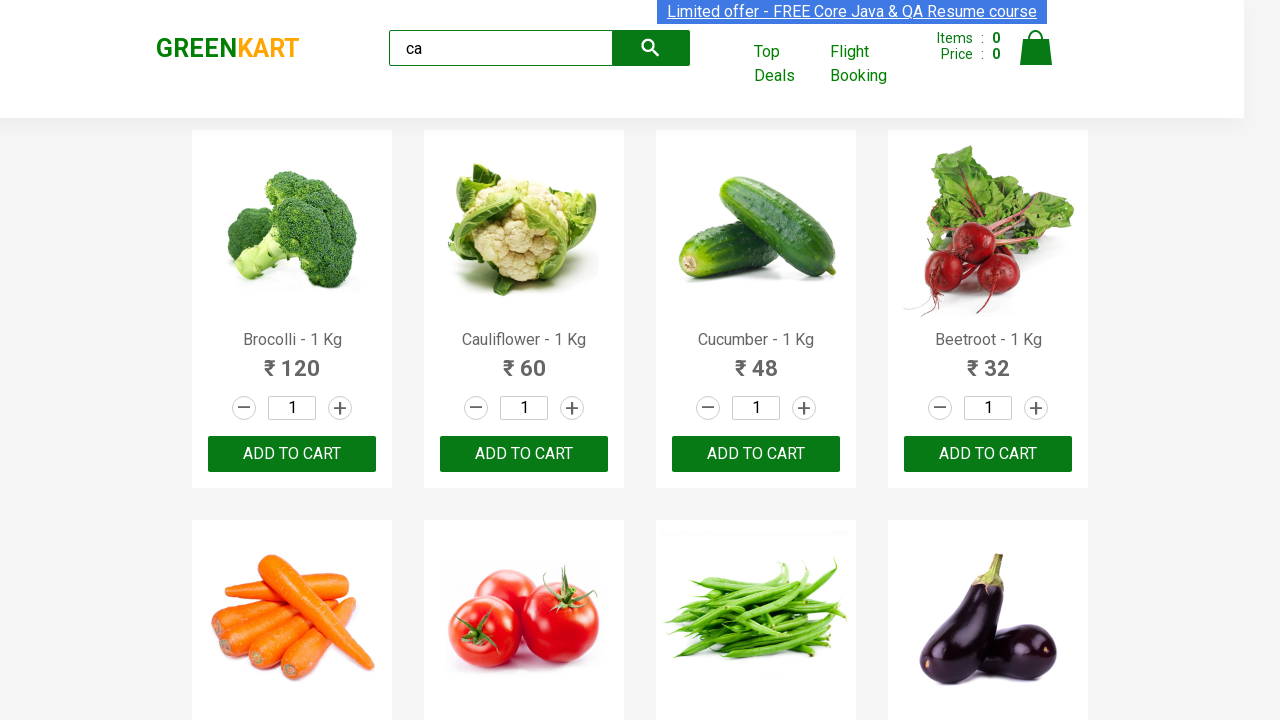

Waited for products to load
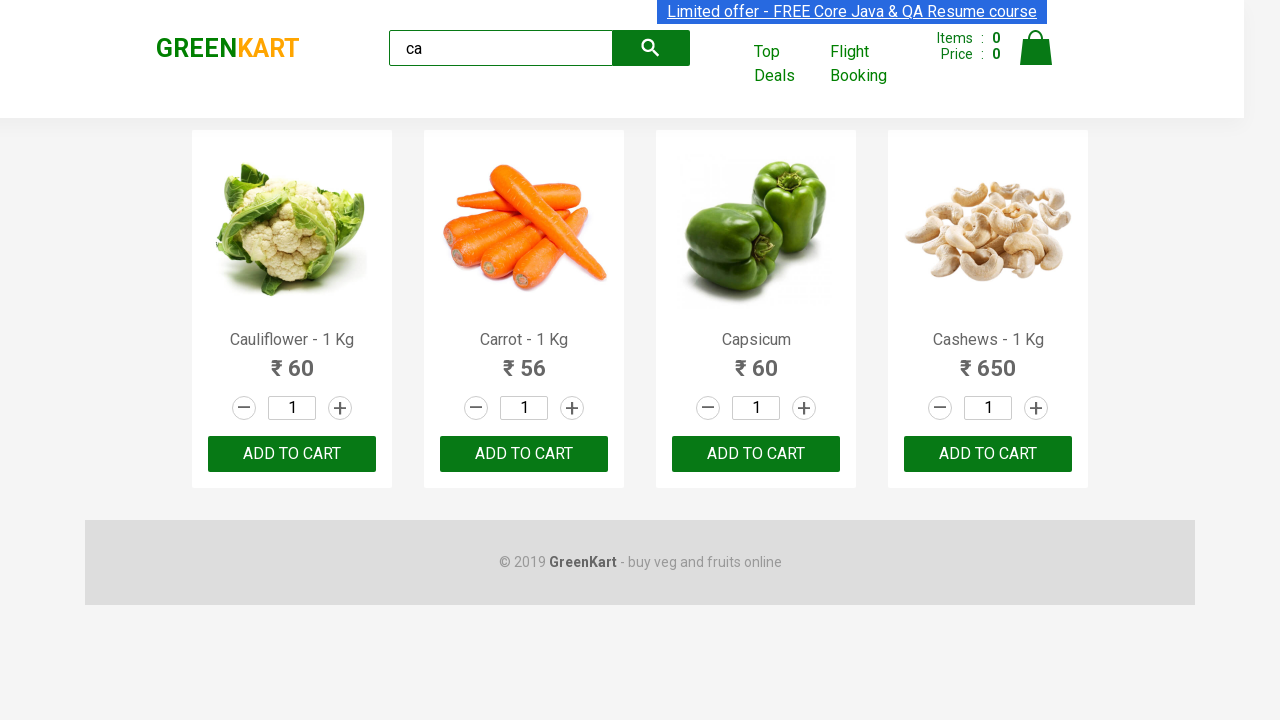

Located all product elements
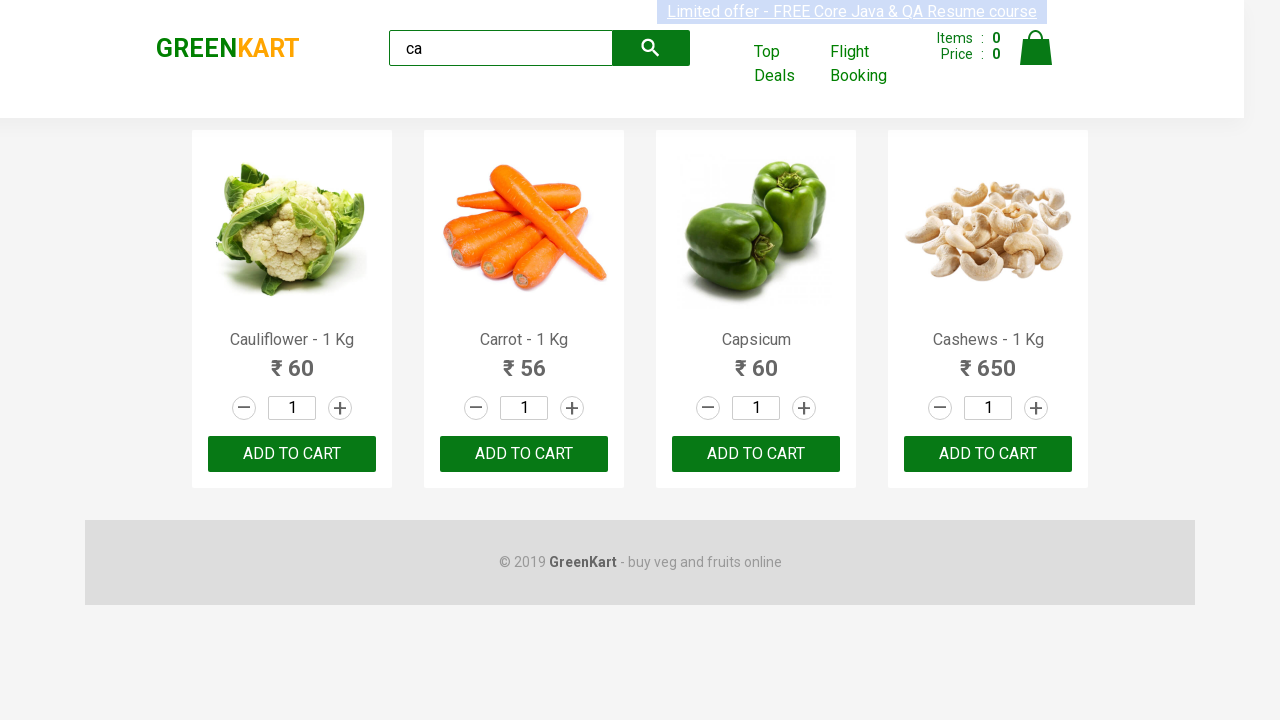

Clicked 'Add to cart' button for Cashews product at (988, 454) on .products .product >> nth=3 >> button
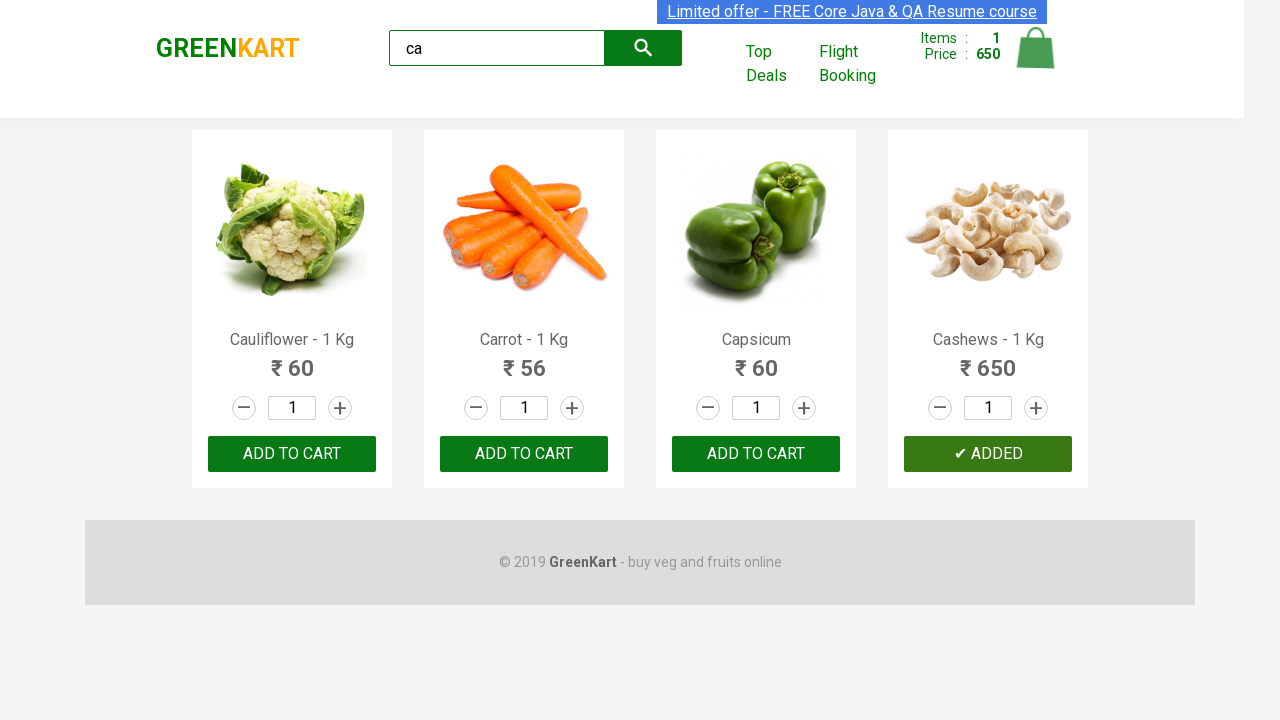

Clicked cart icon to view cart at (1036, 48) on .cart-icon > img
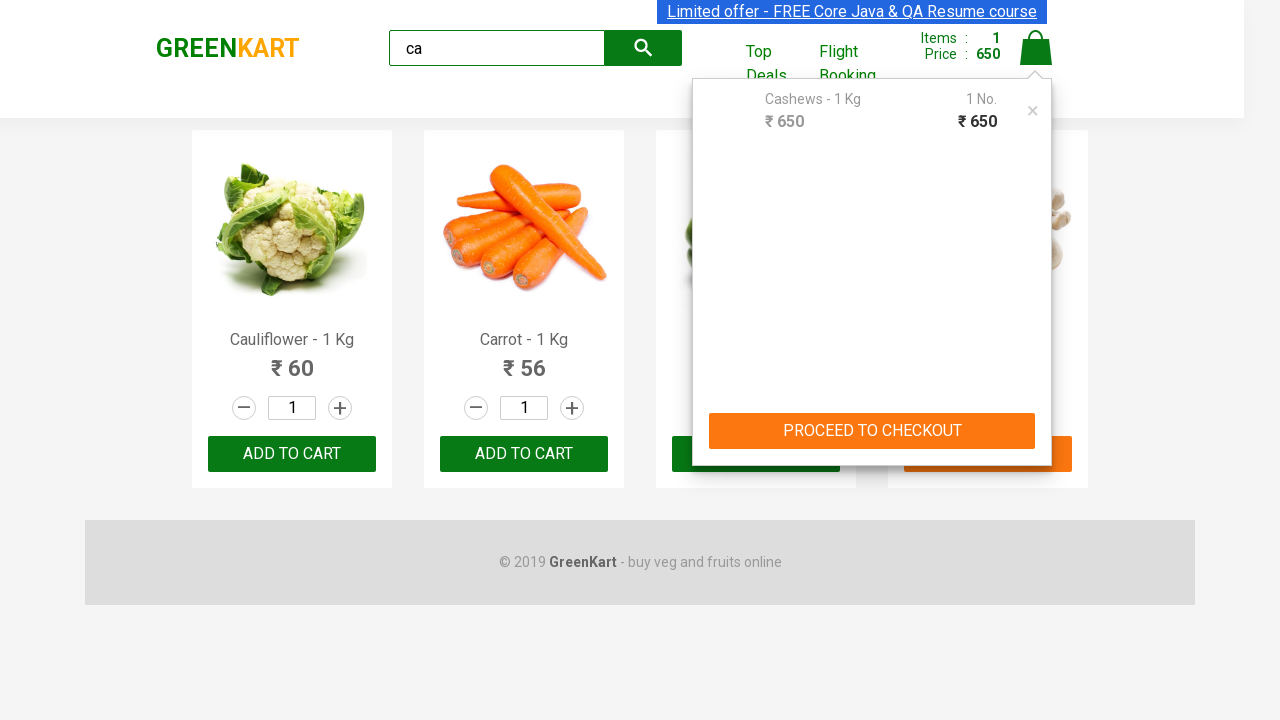

Waited for cart page to load
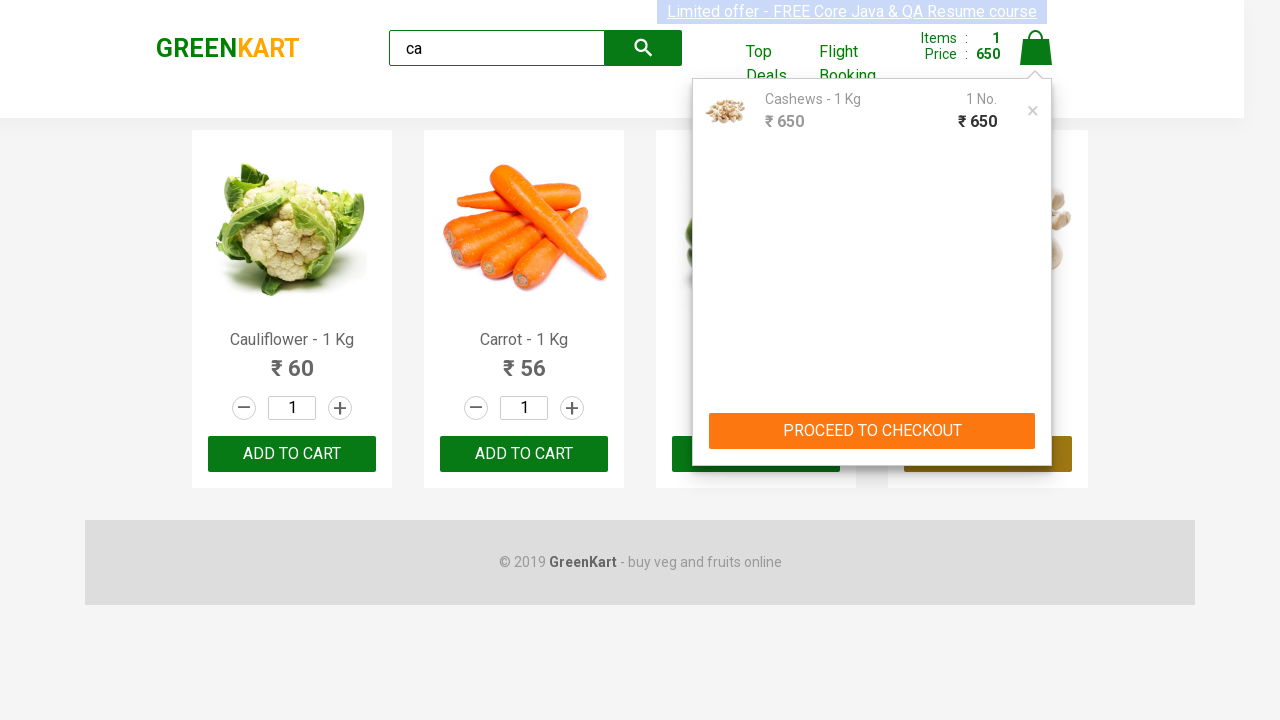

Clicked proceed to checkout button at (872, 431) on .cart-preview > .action-block > button
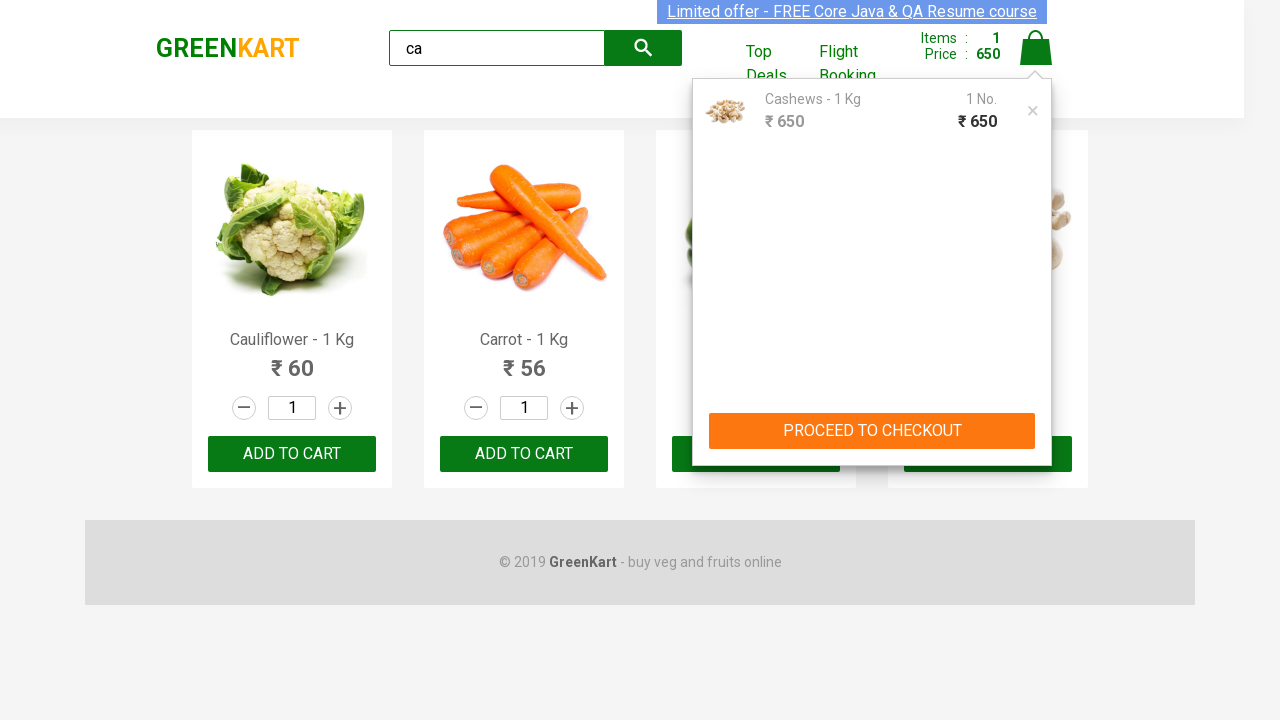

Waited for checkout page to load
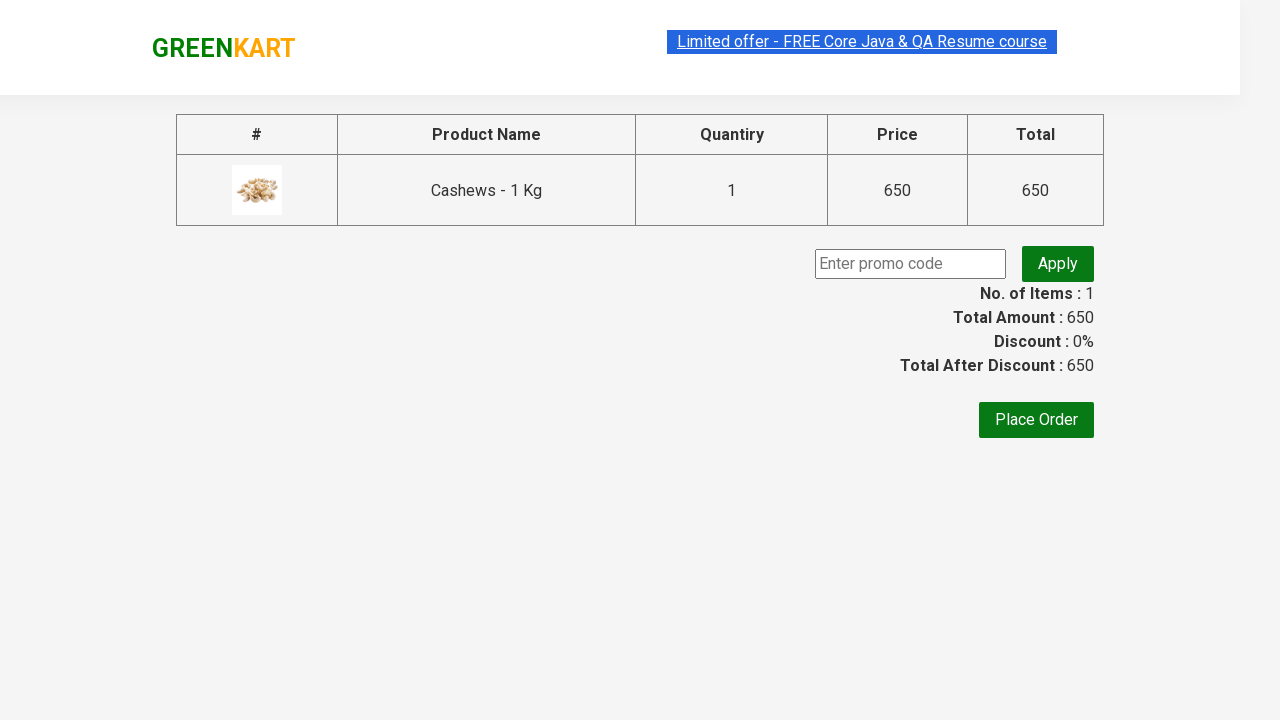

Clicked 'Place Order' button at (1036, 420) on internal:text="Place Order"i
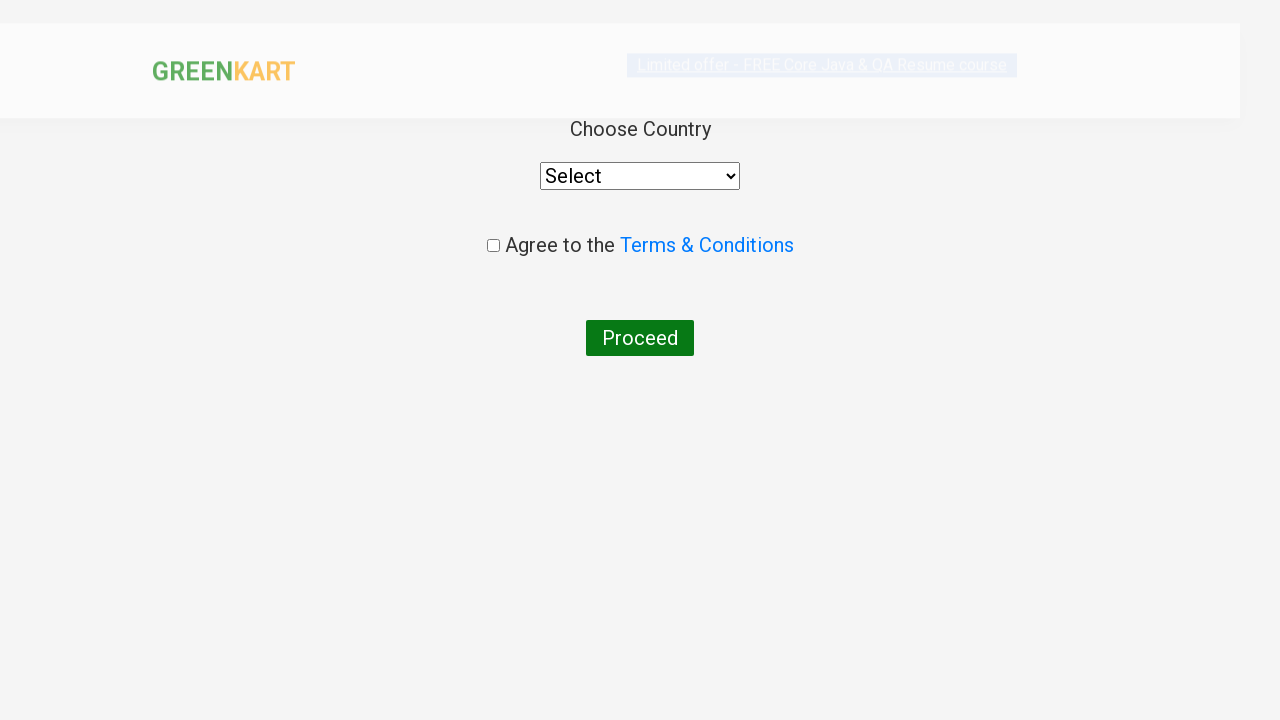

Waited for order form to load
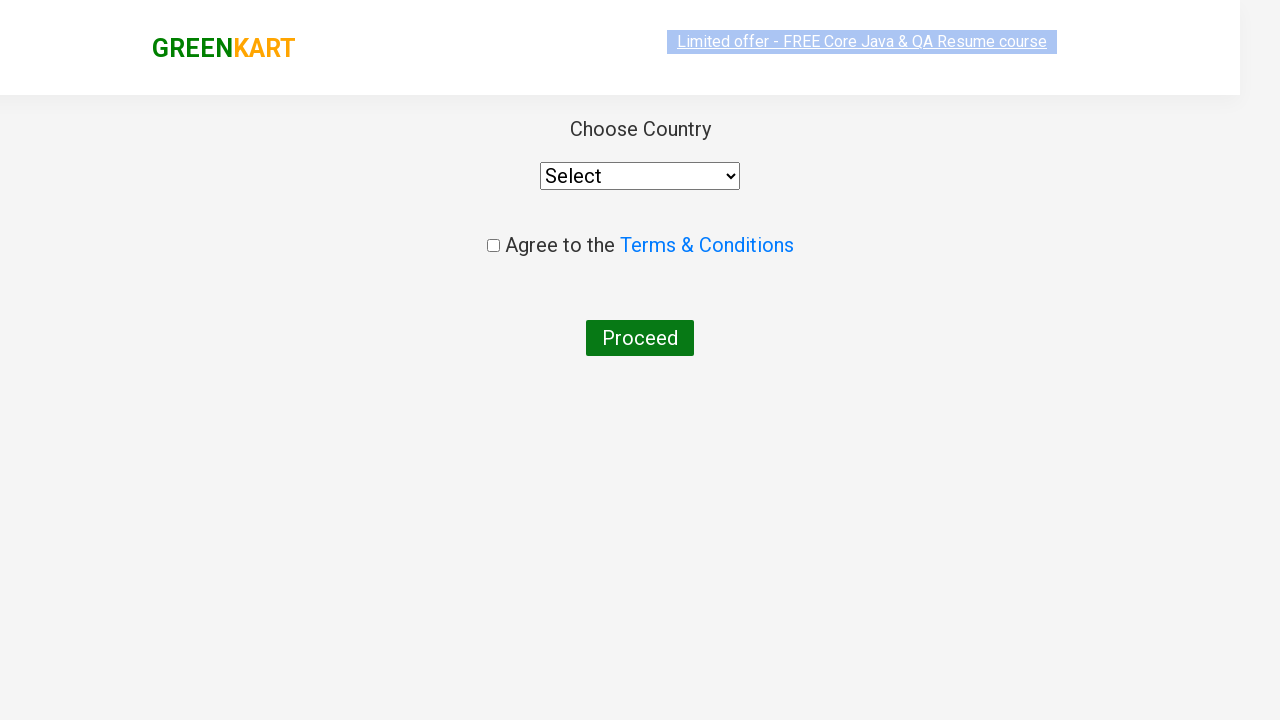

Selected 'India' from country dropdown on select
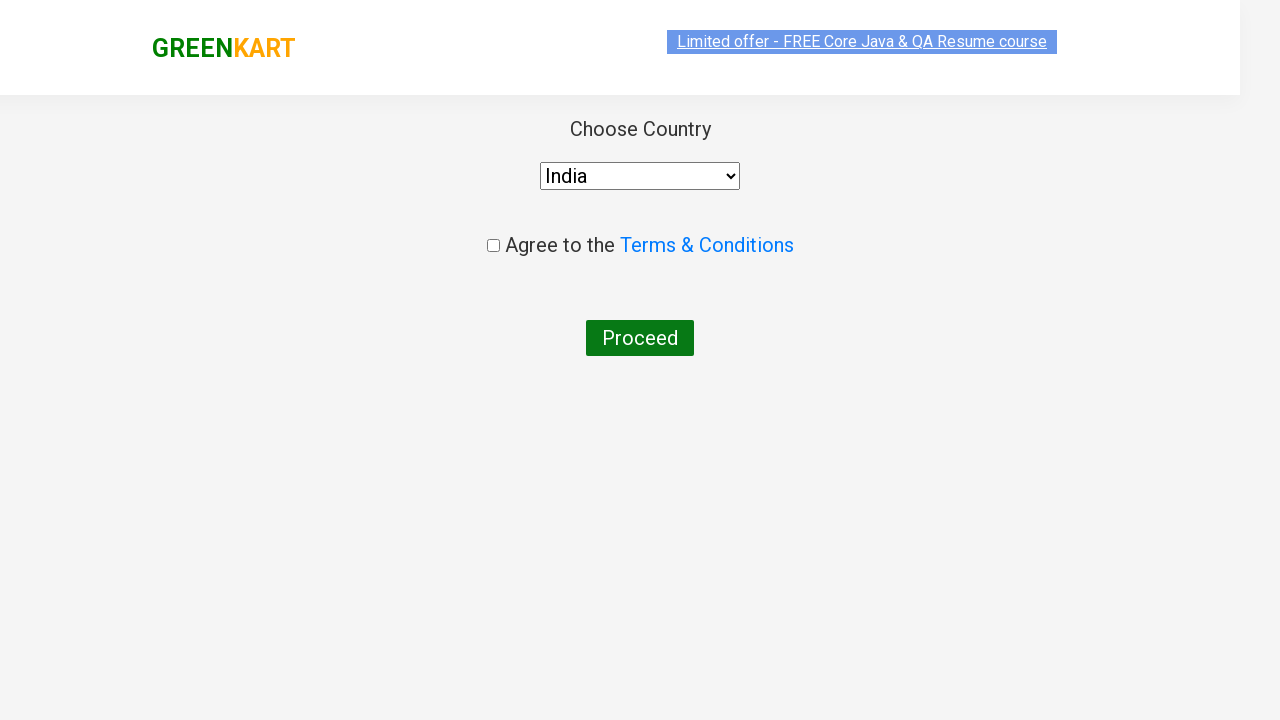

Checked the terms and conditions checkbox at (493, 246) on input[type="checkbox"]
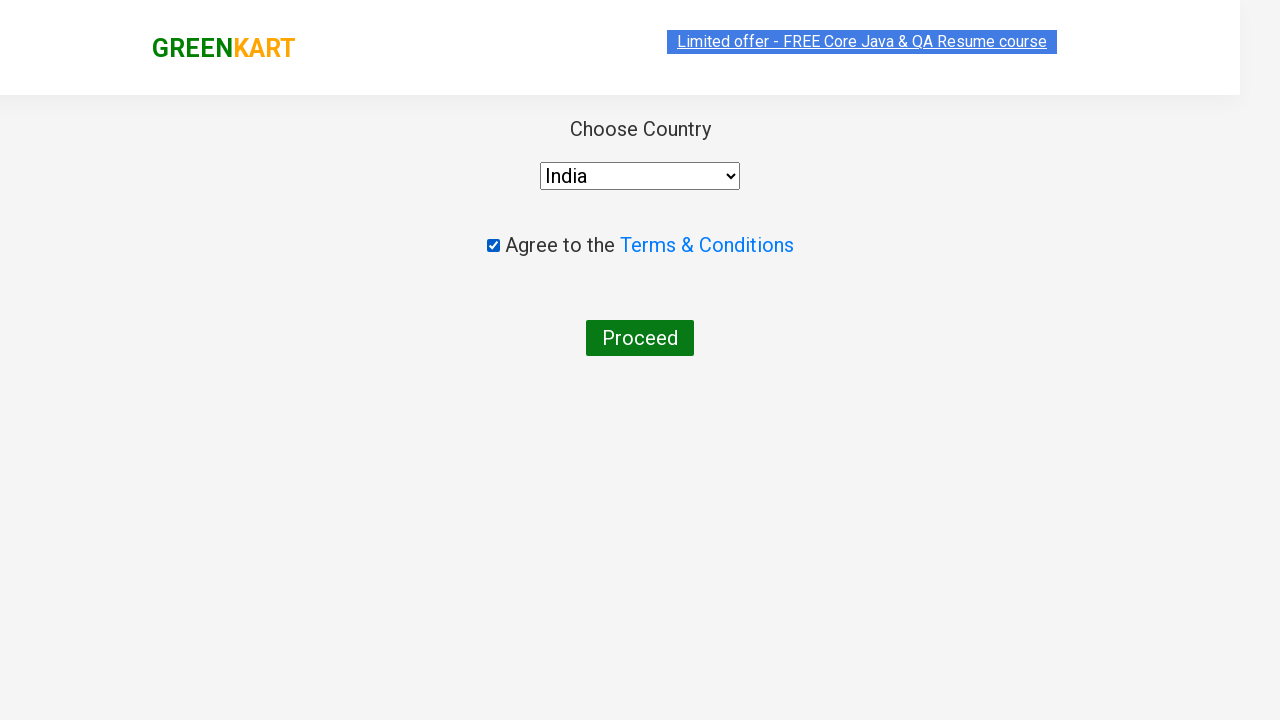

Clicked final button to complete order at (640, 338) on button
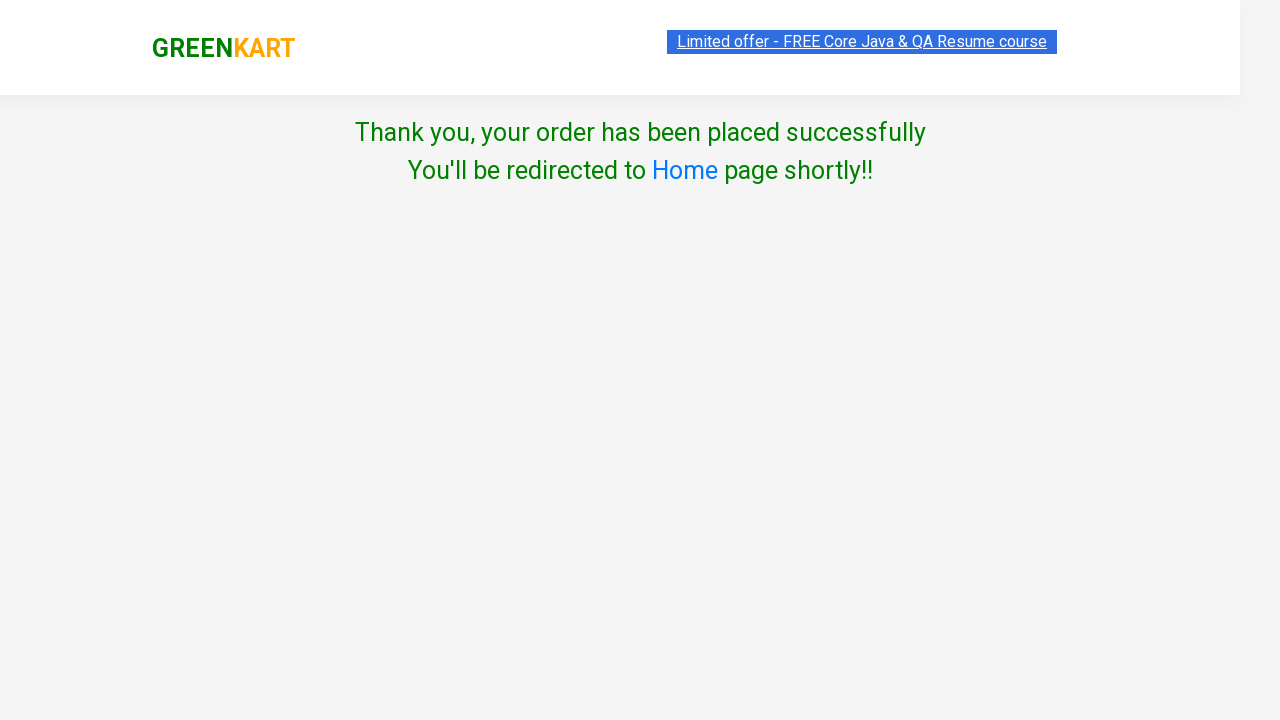

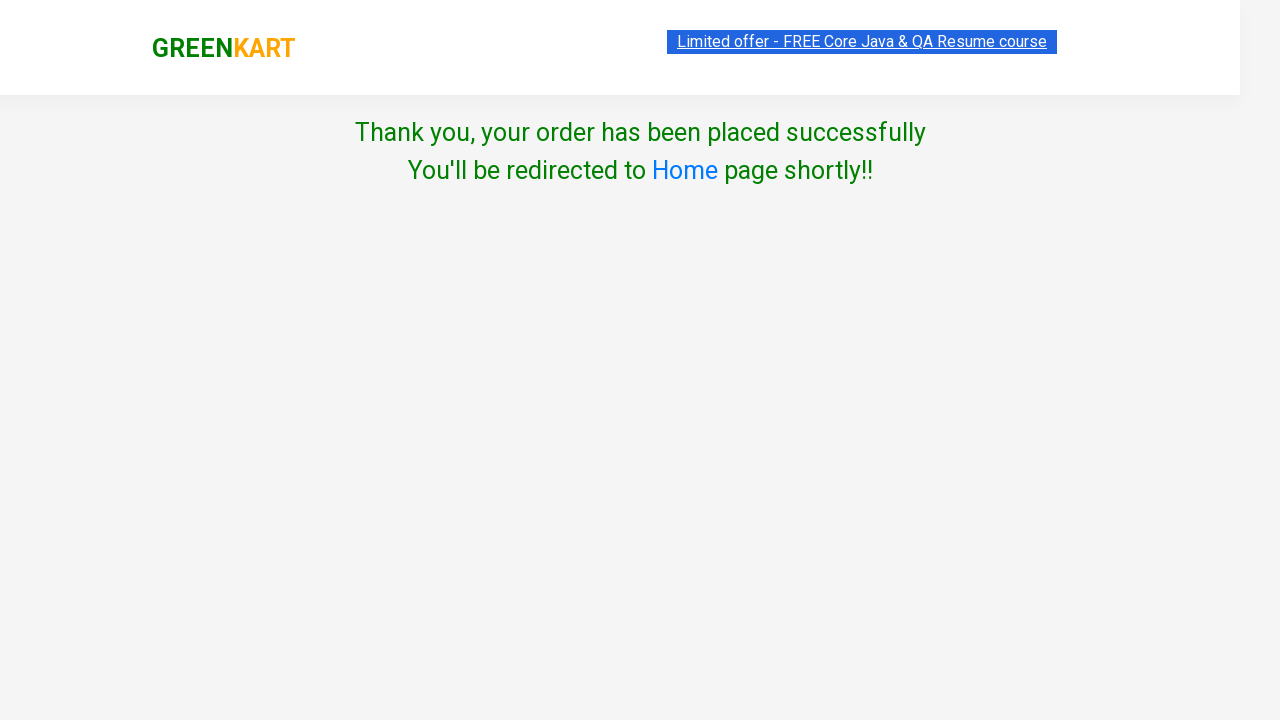